Tests the cart button by clicking it and verifying the cart panel/modal appears

Starting URL: https://all-face.com.ua/

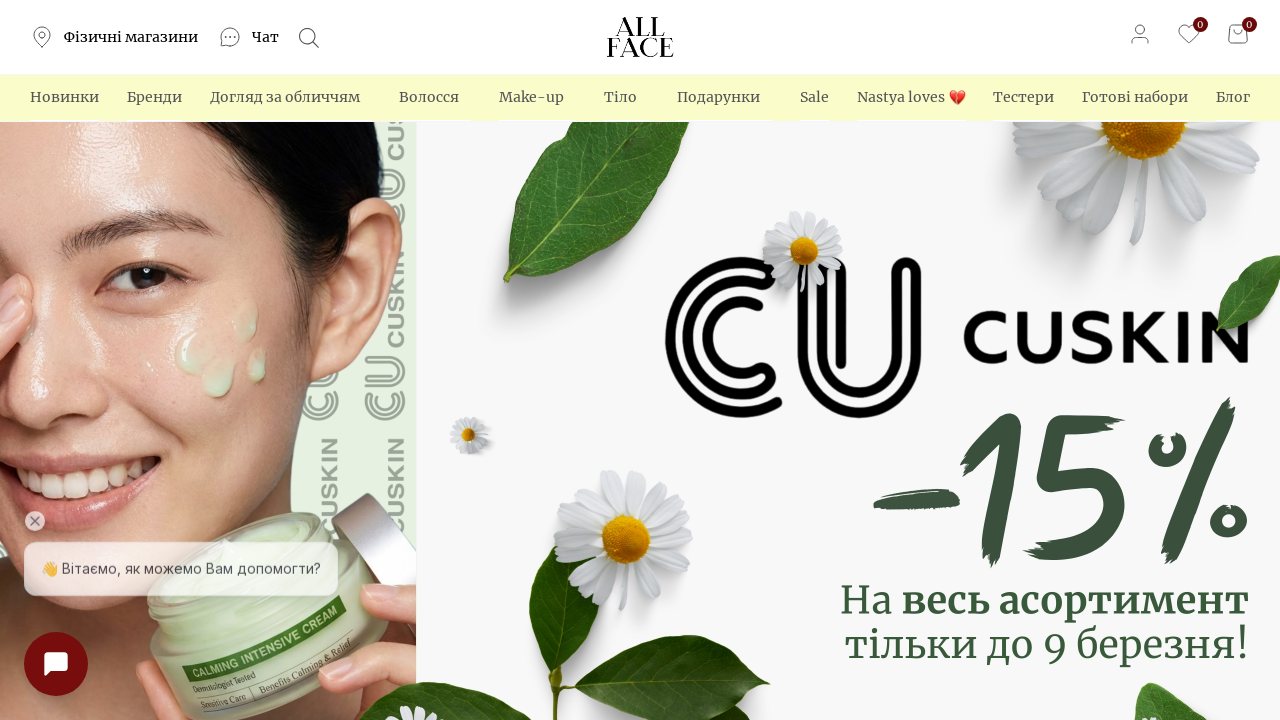

Cart button selector loaded on the page
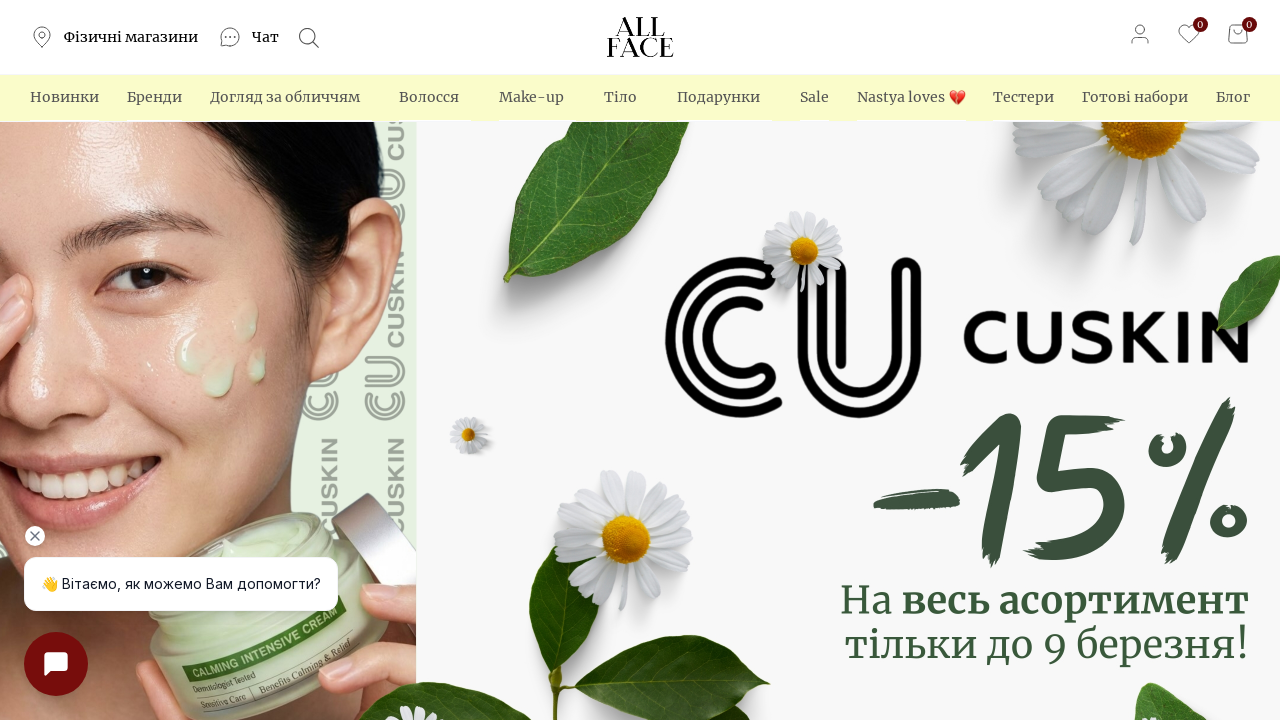

Clicked the cart button at (1238, 37) on [class*='cart'], .cart-button, [href*='cart'], button[aria-label*='cart']
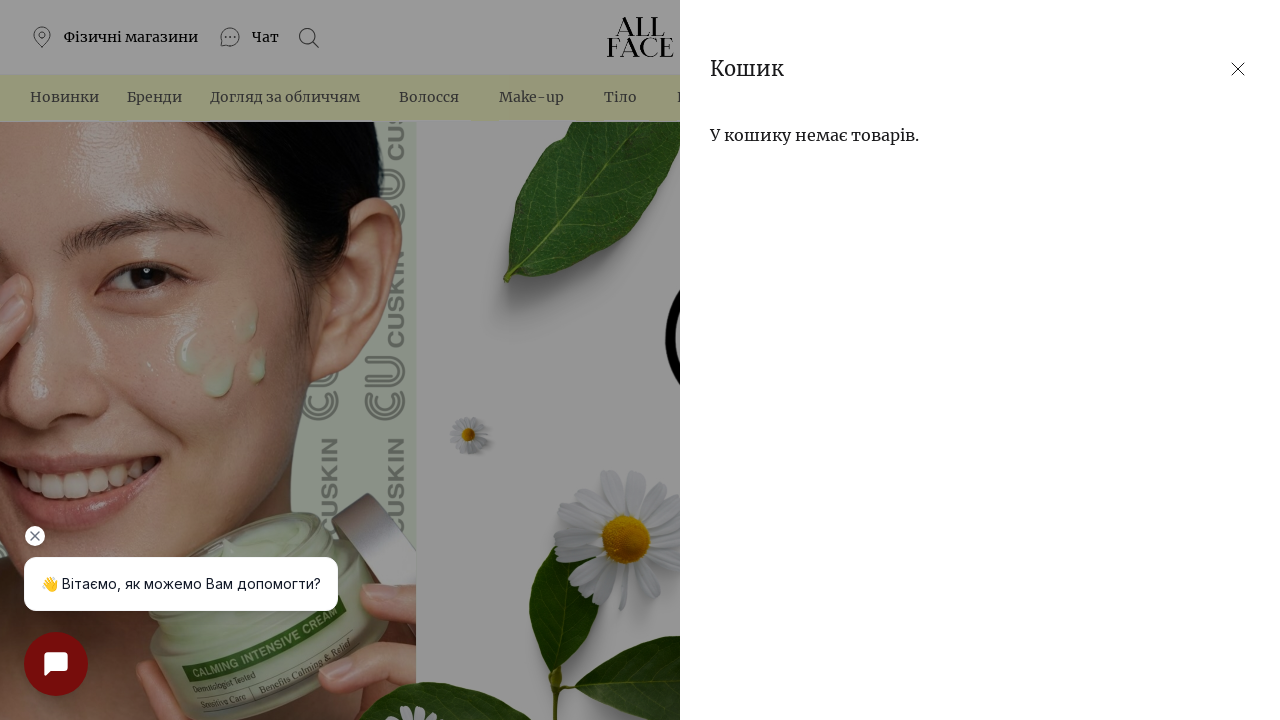

Cart panel/modal appeared after clicking cart button
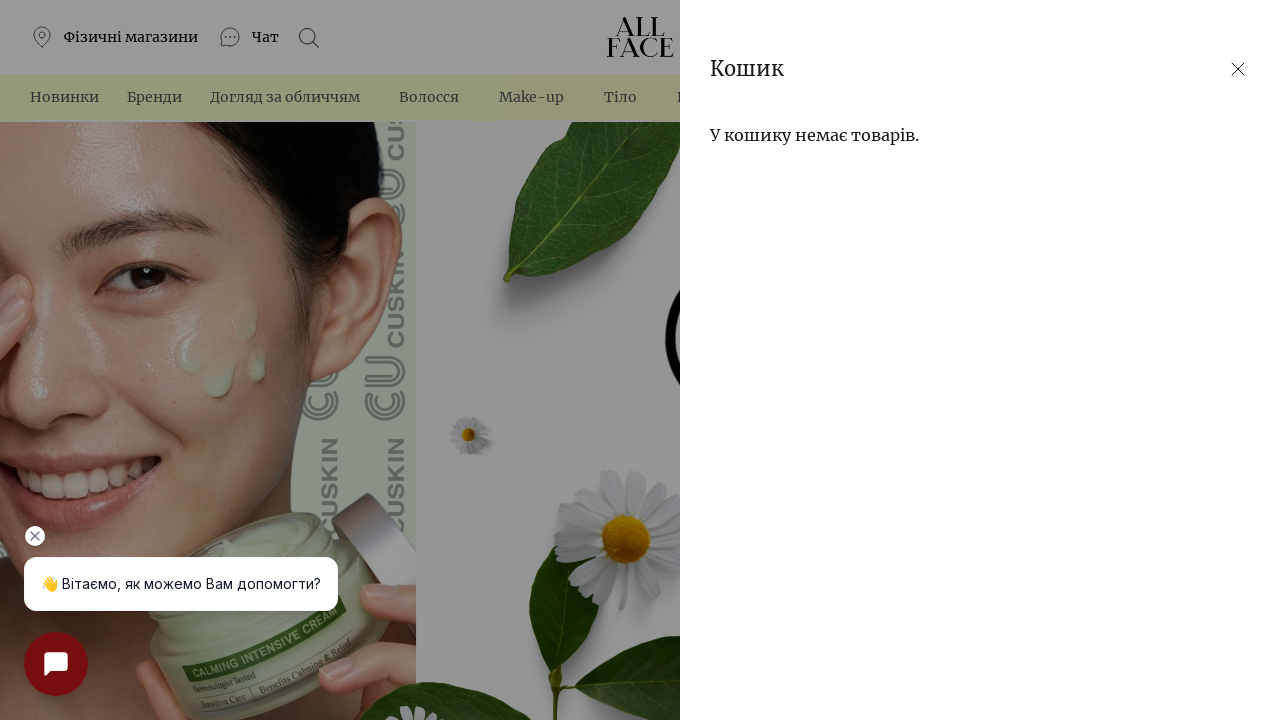

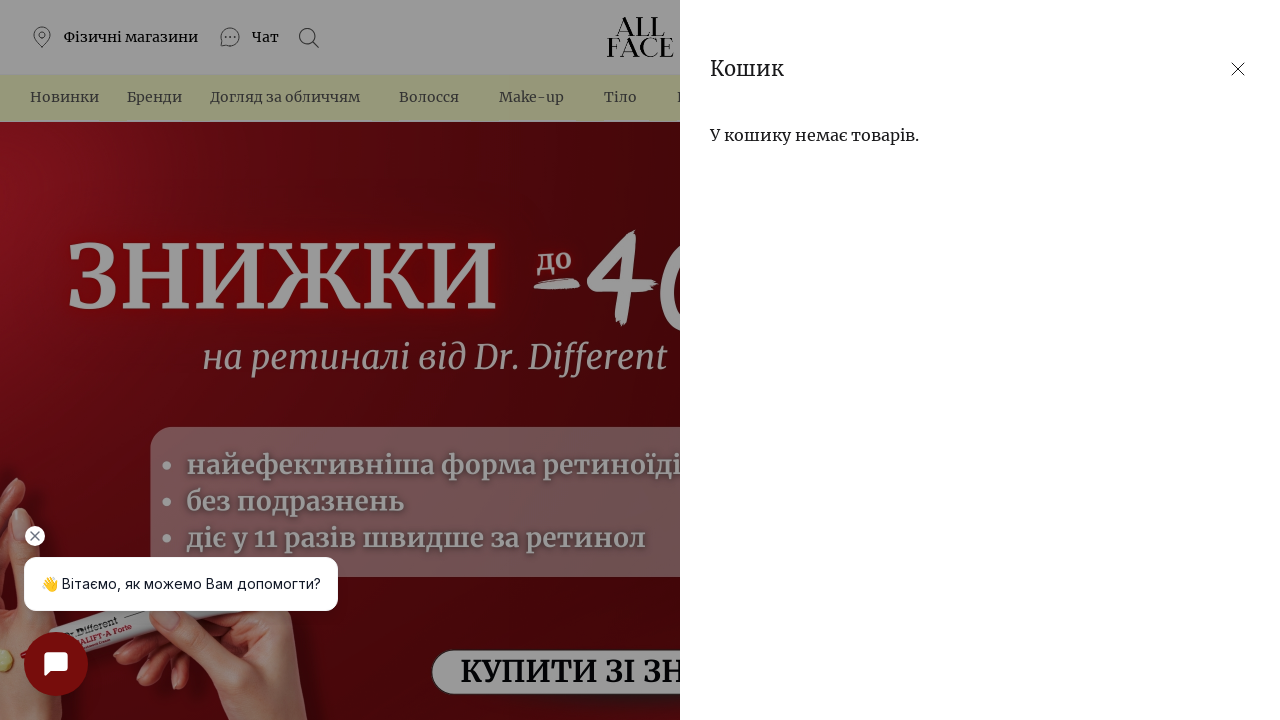